Tests frame handling by locating a frame using URL pattern matching and filling a text input within that frame

Starting URL: https://ui.vision/demo/webtest/frames/

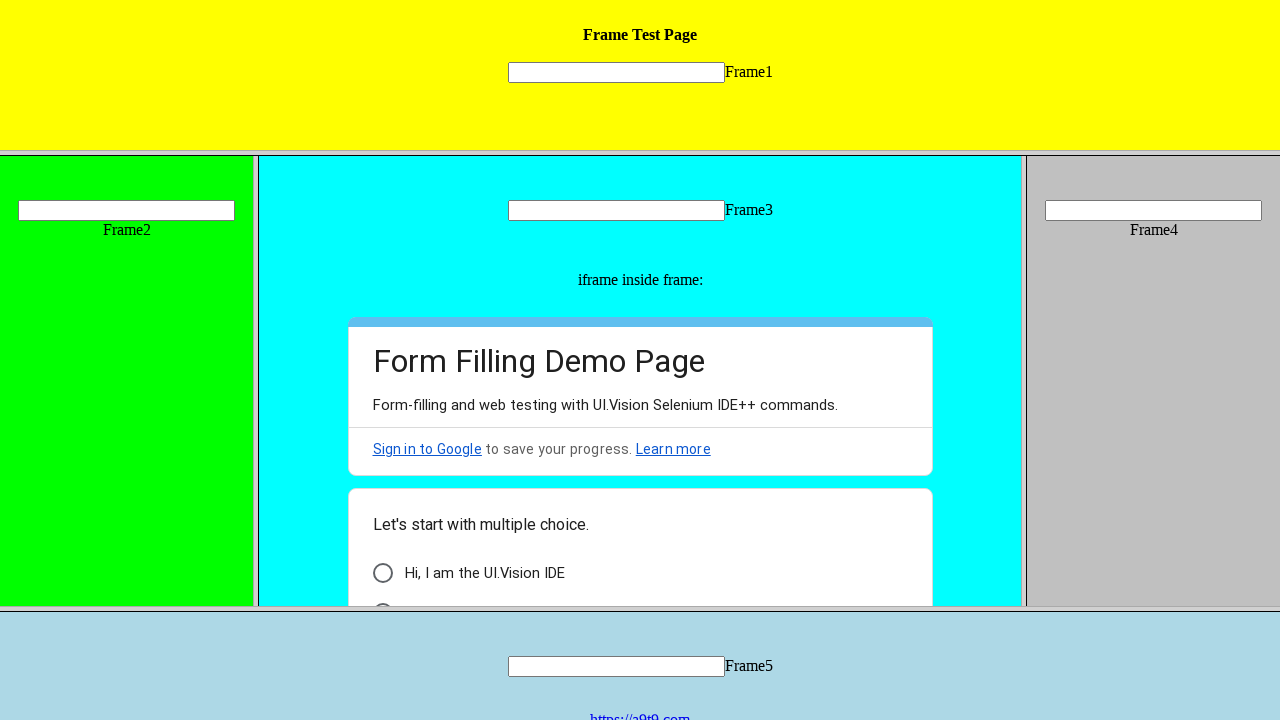

Navigated to frame handling demo page
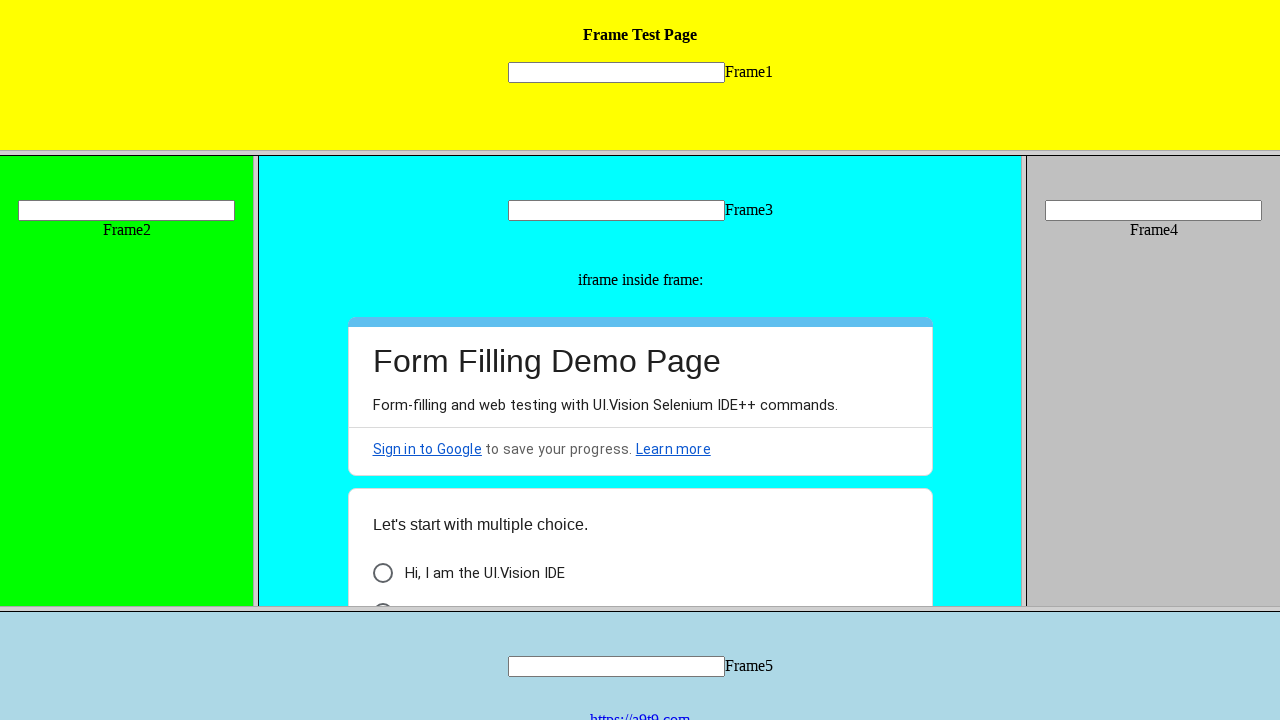

Located frame using URL pattern matching (frame_1.html)
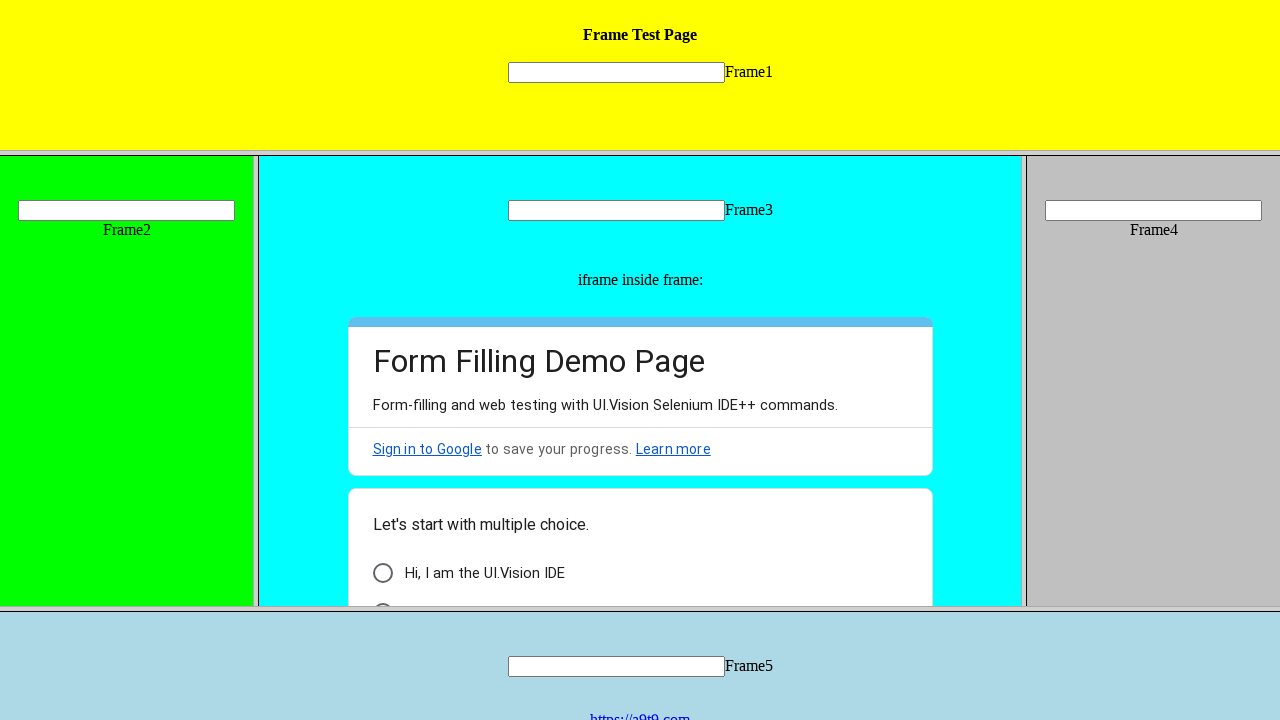

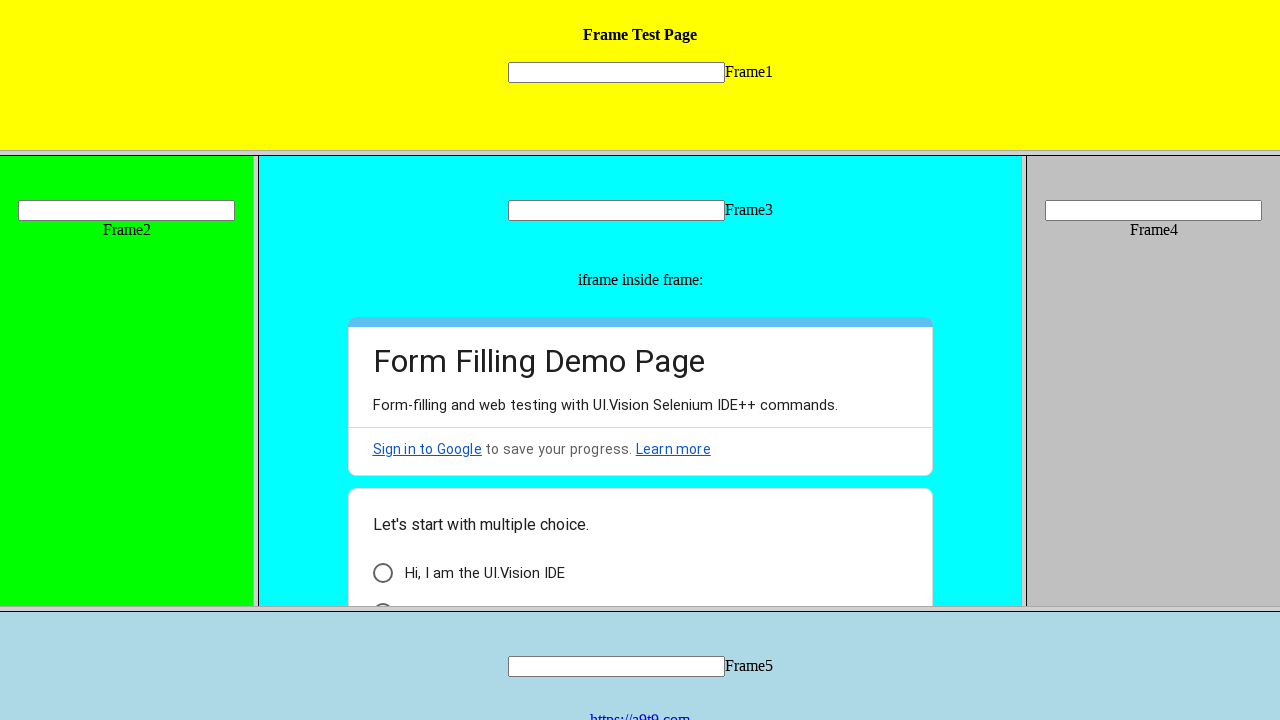